Verifies that the page title is "OrangeHRM" on the login page

Starting URL: https://opensource-demo.orangehrmlive.com/web/index.php/auth/login

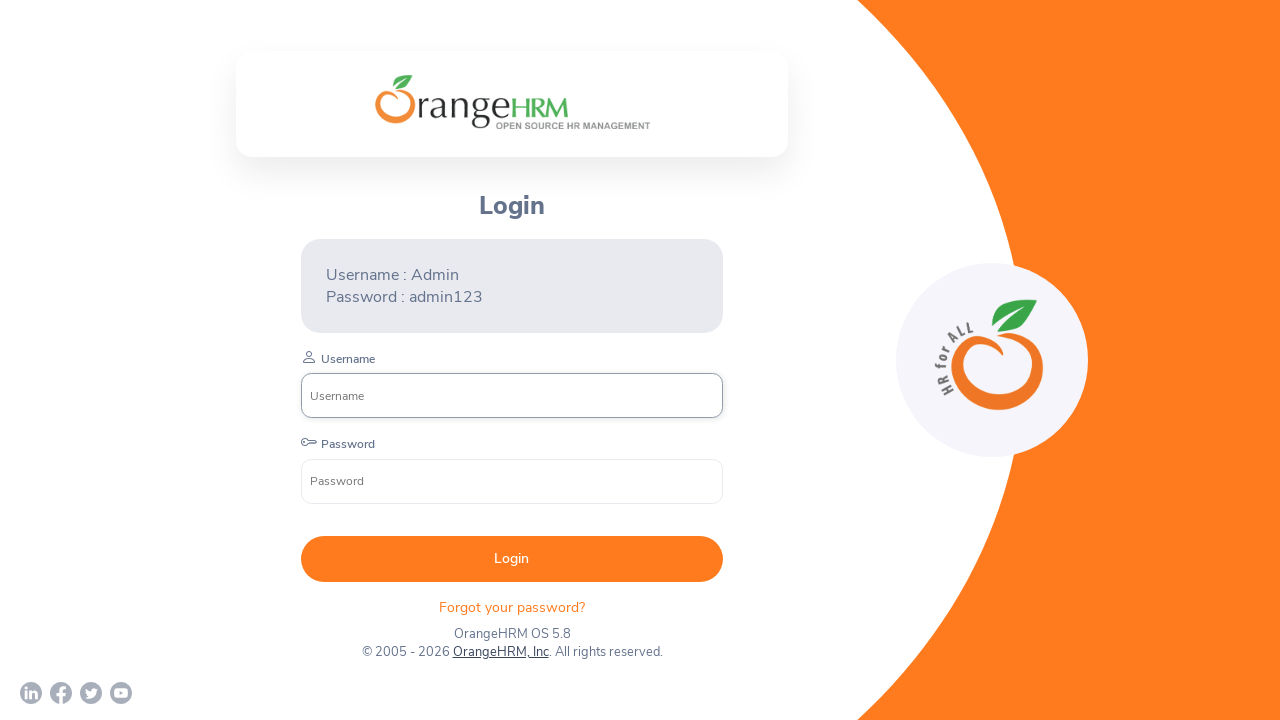

Waited for page to fully load (networkidle)
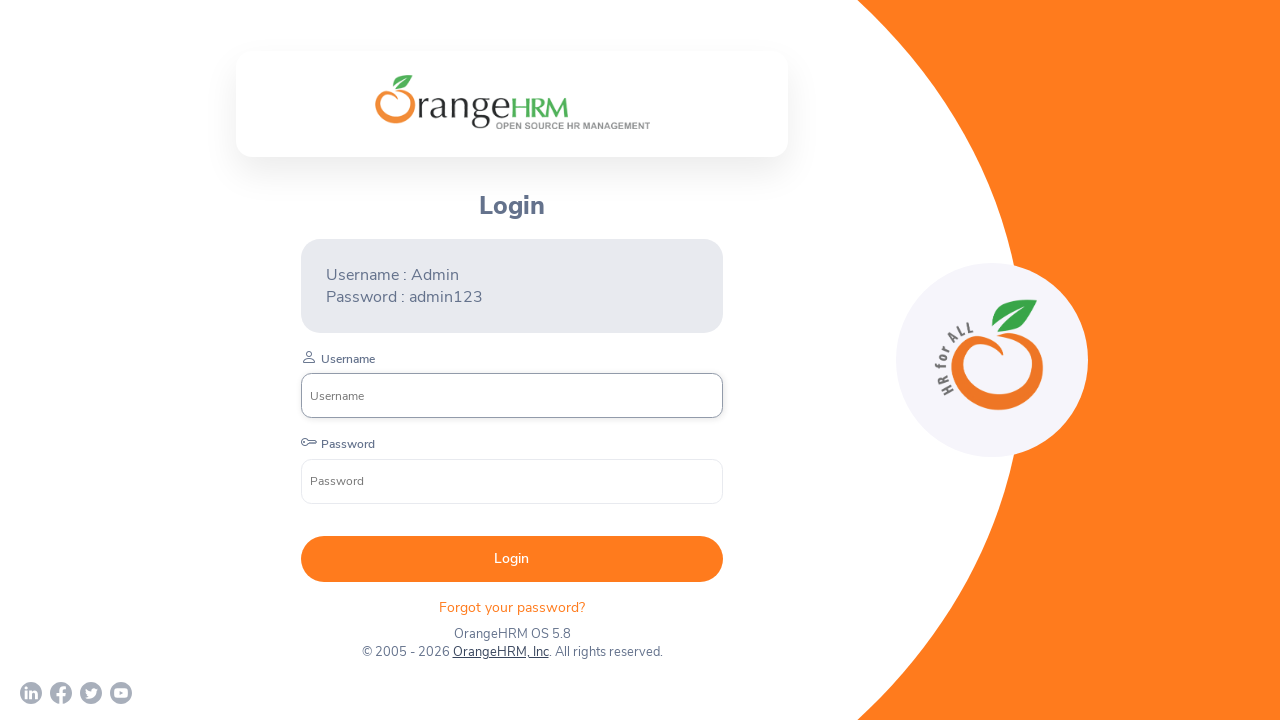

Verified page title is 'OrangeHRM'
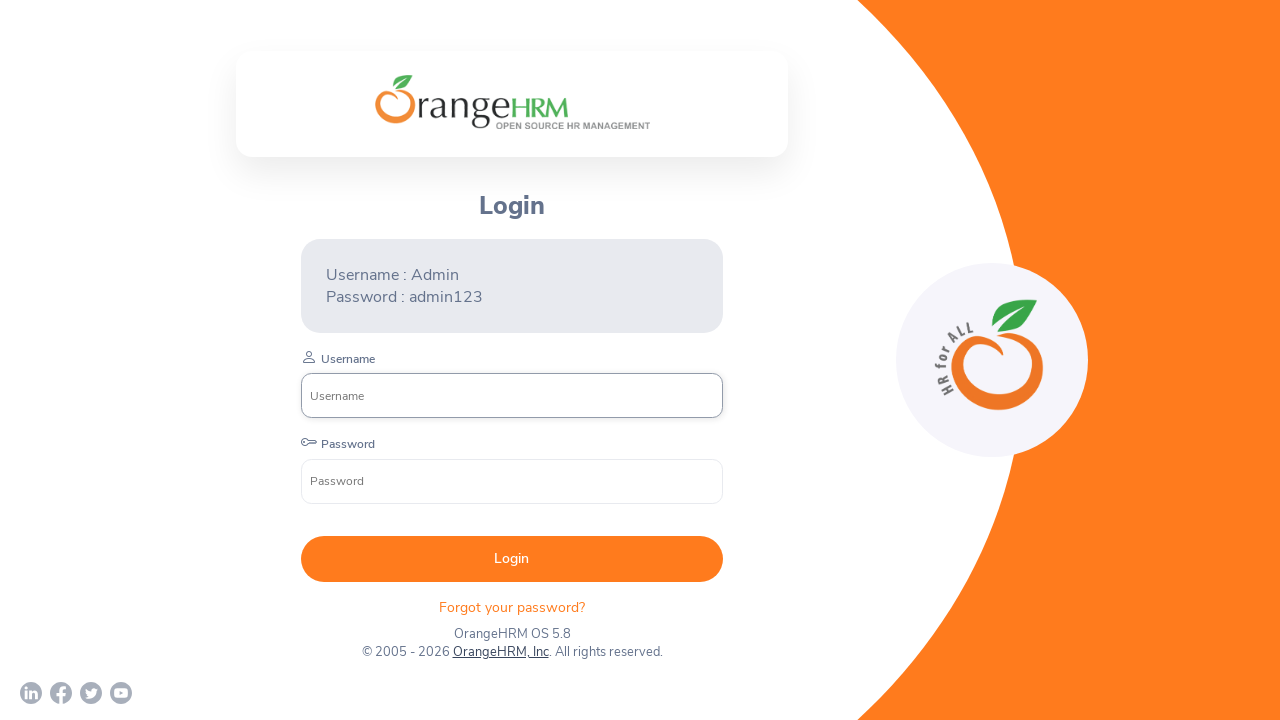

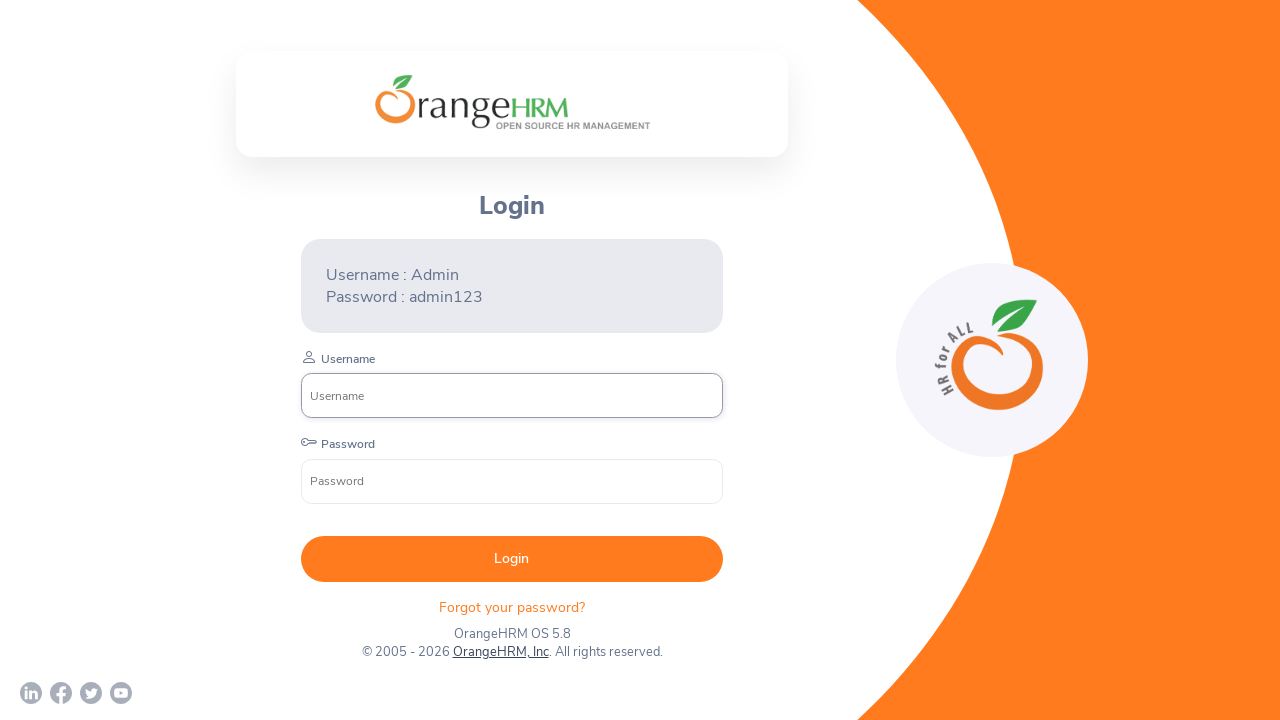